Selects the first radio button option (rd1) and verifies it is selected on a test form page

Starting URL: https://testpages.herokuapp.com/styled/basic-html-form-test.html

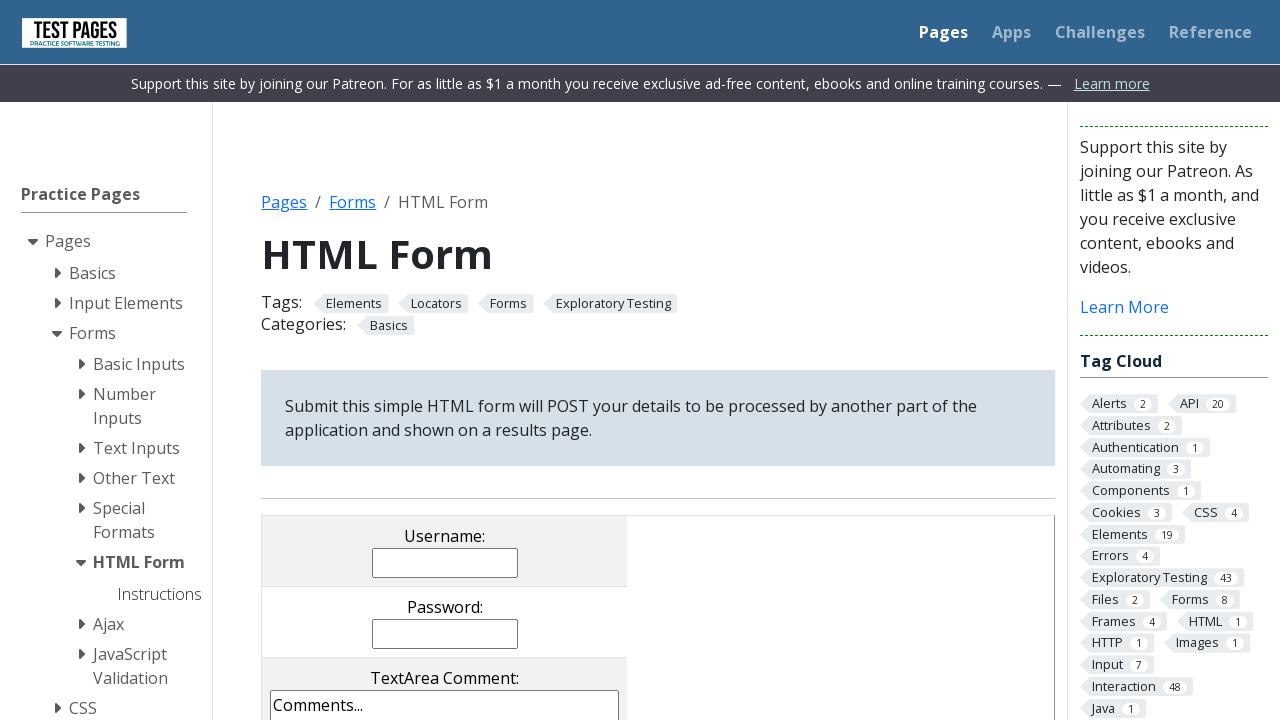

Navigated to basic HTML form test page
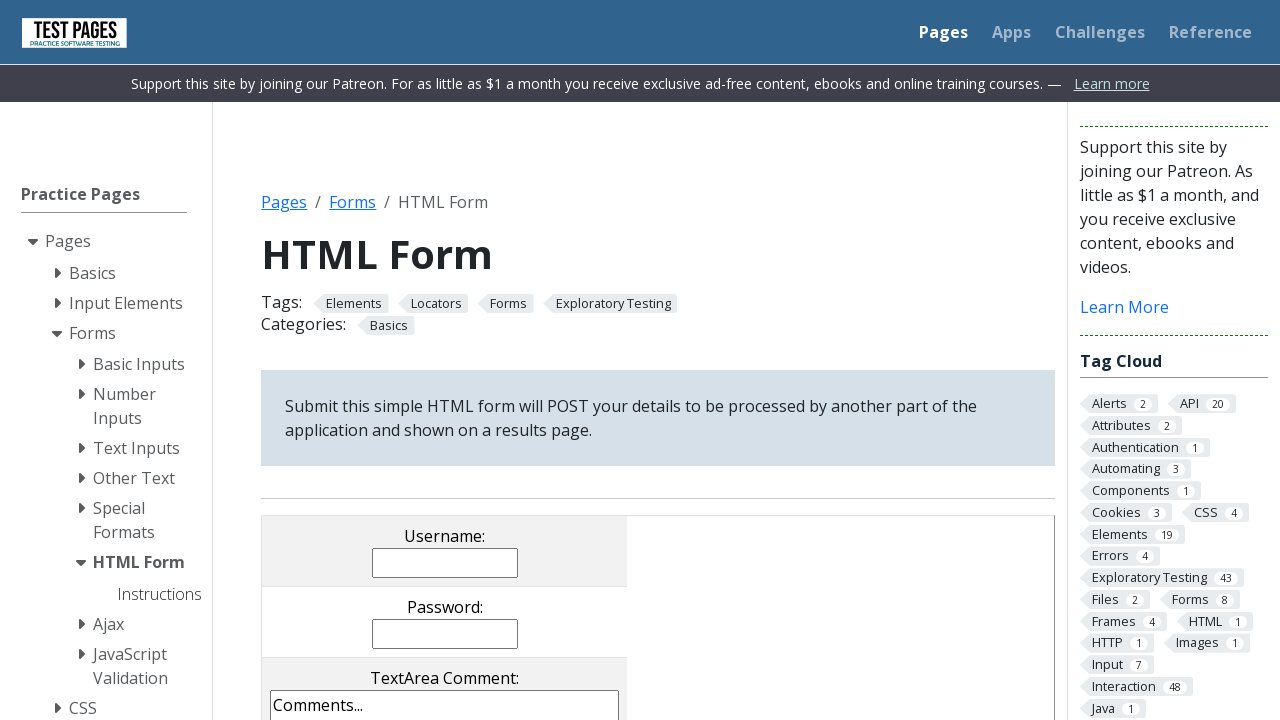

Selected the first radio button option (rd1) at (350, 360) on input[name='radioval'][value='rd1']
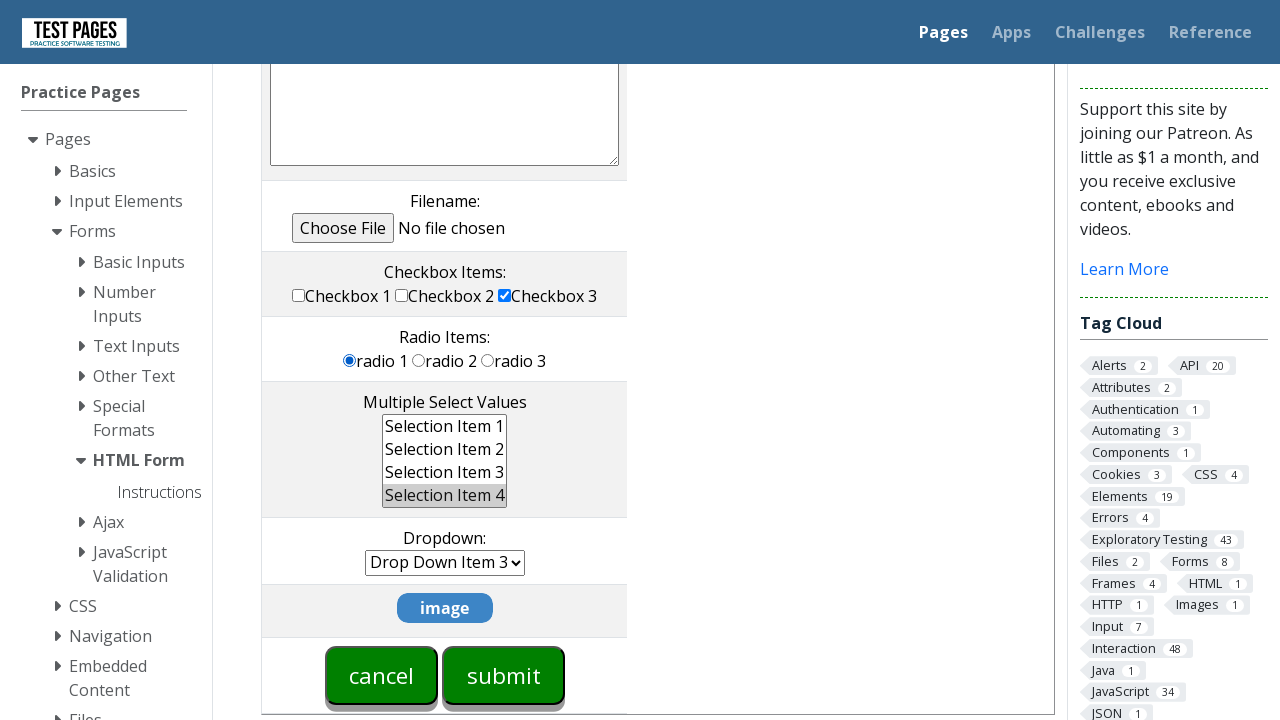

Verified that the first radio button option (rd1) is selected
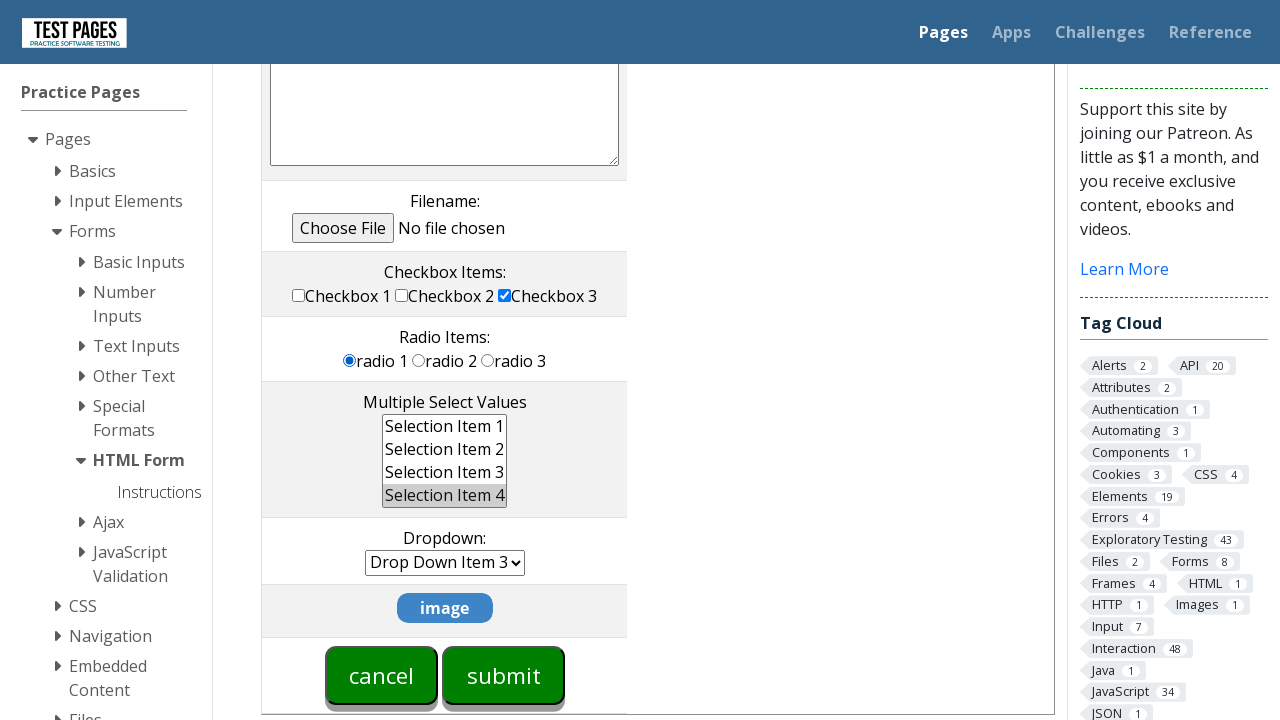

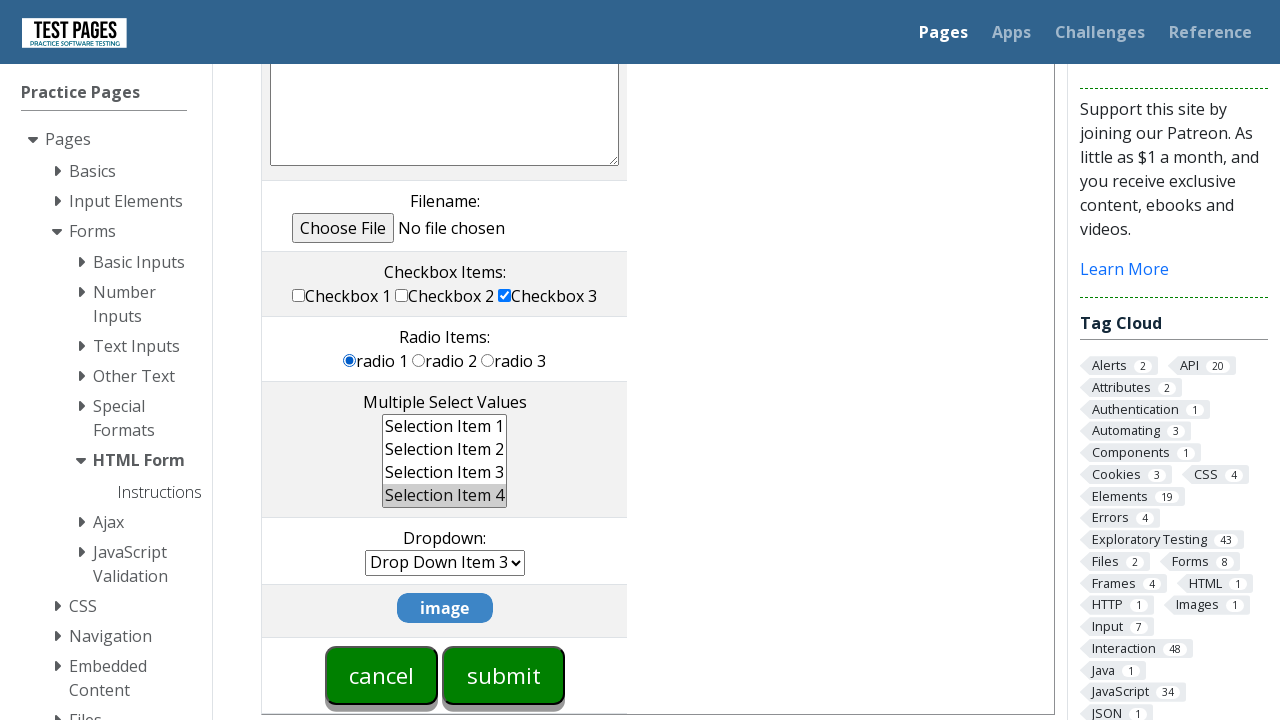